Tests toggling CSS classes on box1 element by clicking a toggle button twice to verify class changes from "active" to "error" and back.

Starting URL: https://osstep.github.io/assertion_tohaveclass

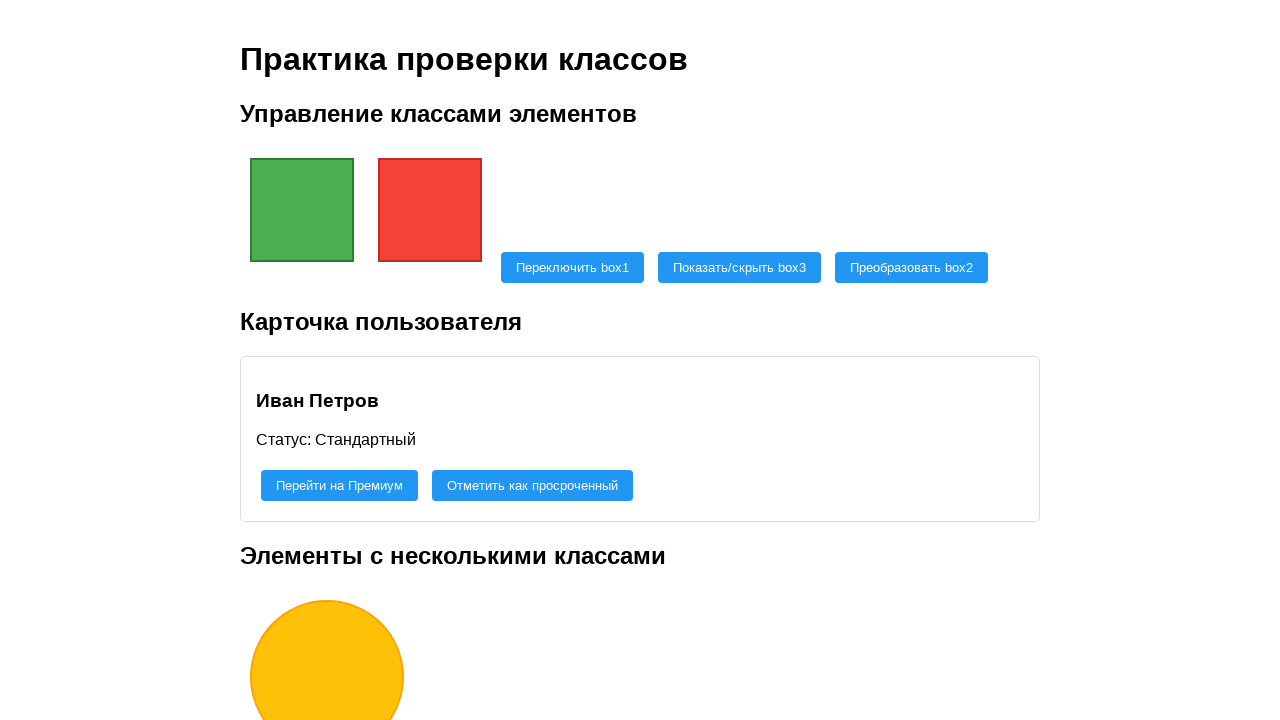

Waited for box1 element to load
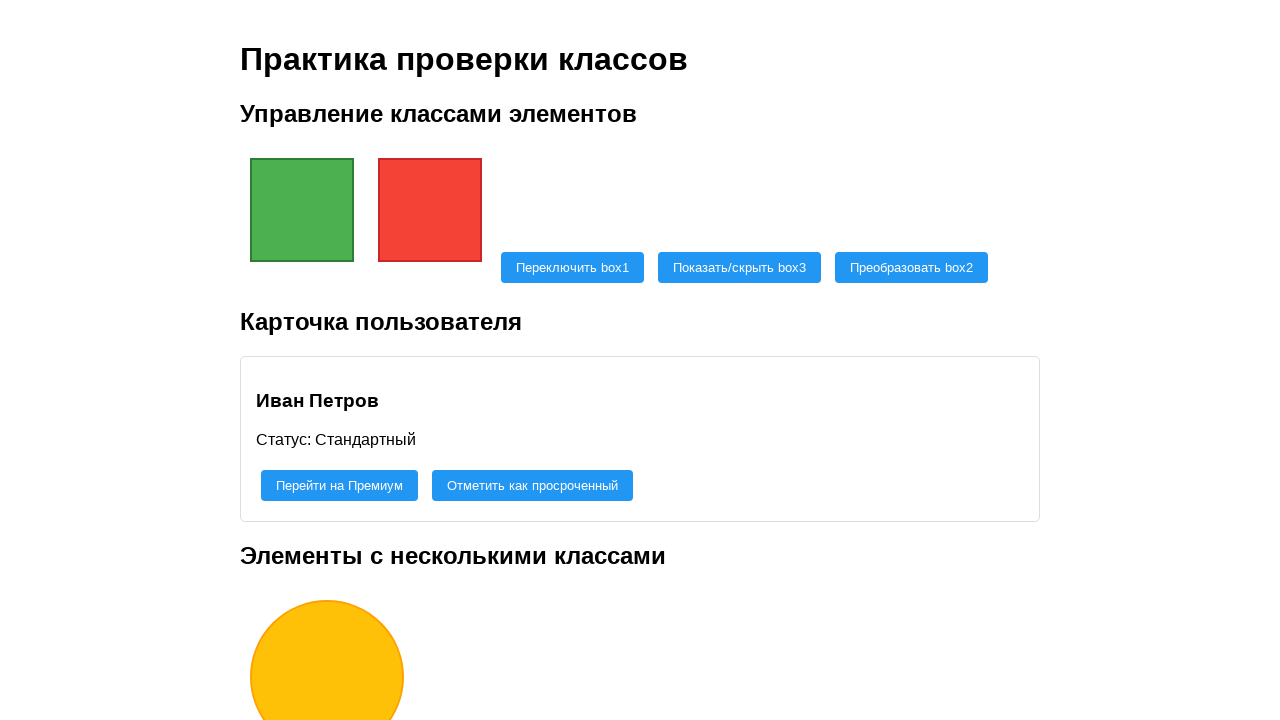

Clicked toggle button to change box1 classes from 'active' to 'error' at (572, 267) on #toggle-box1
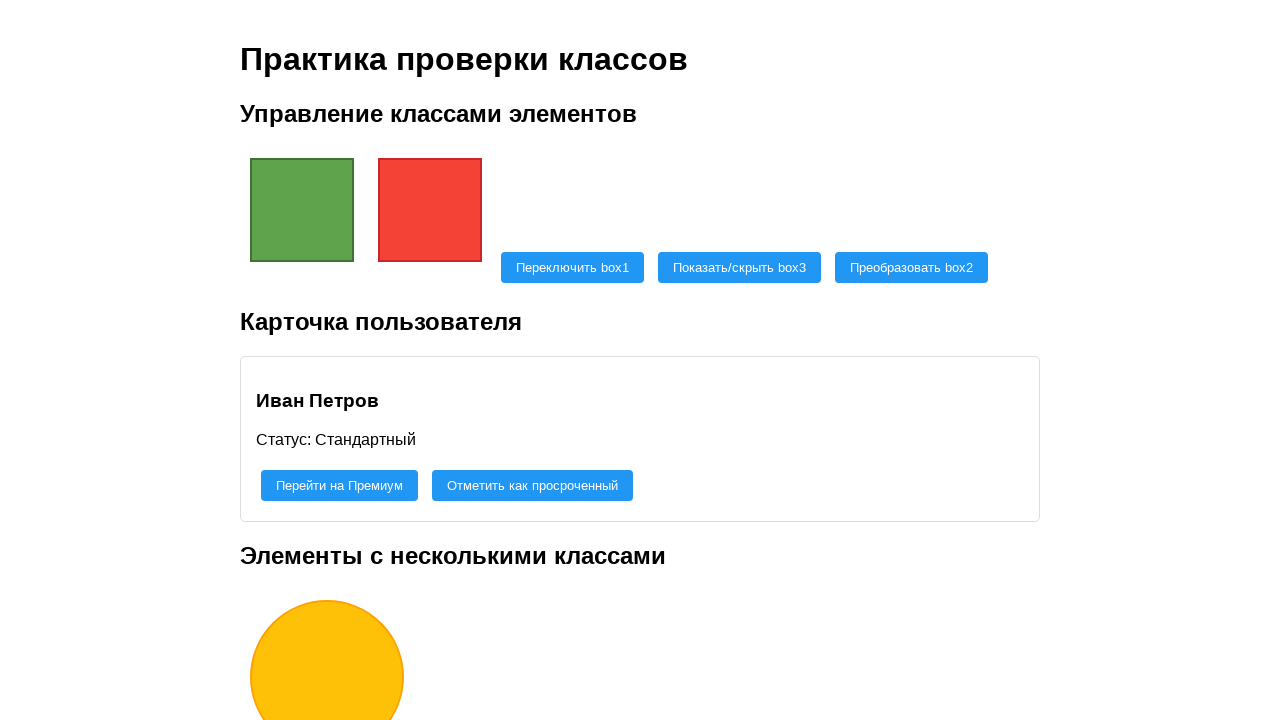

Waited 500ms for class change to take effect
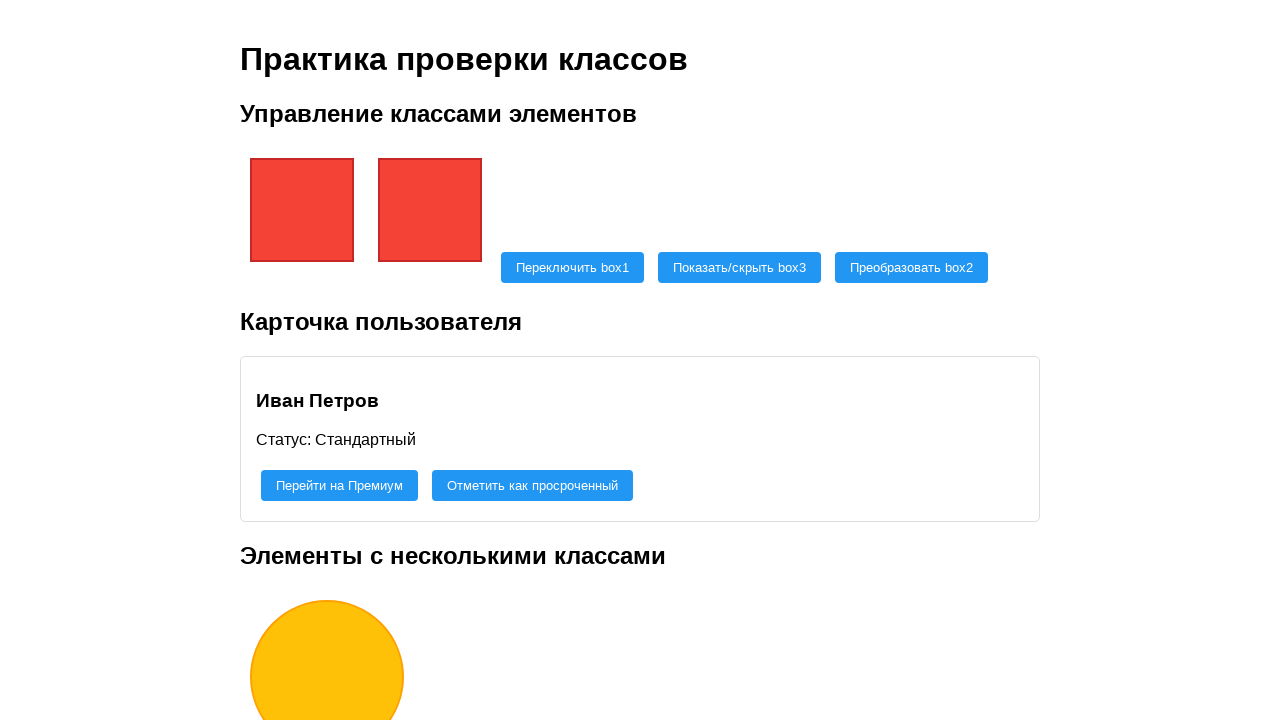

Clicked toggle button again to revert box1 classes back to 'active' at (572, 267) on #toggle-box1
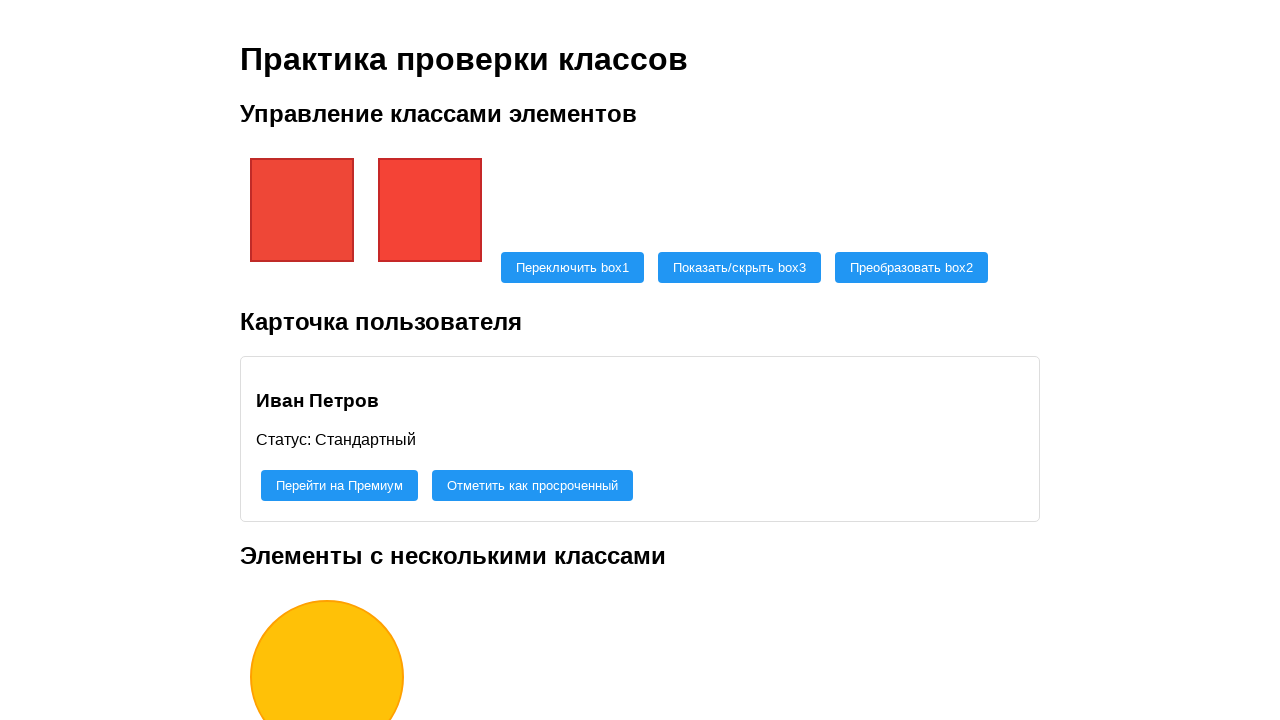

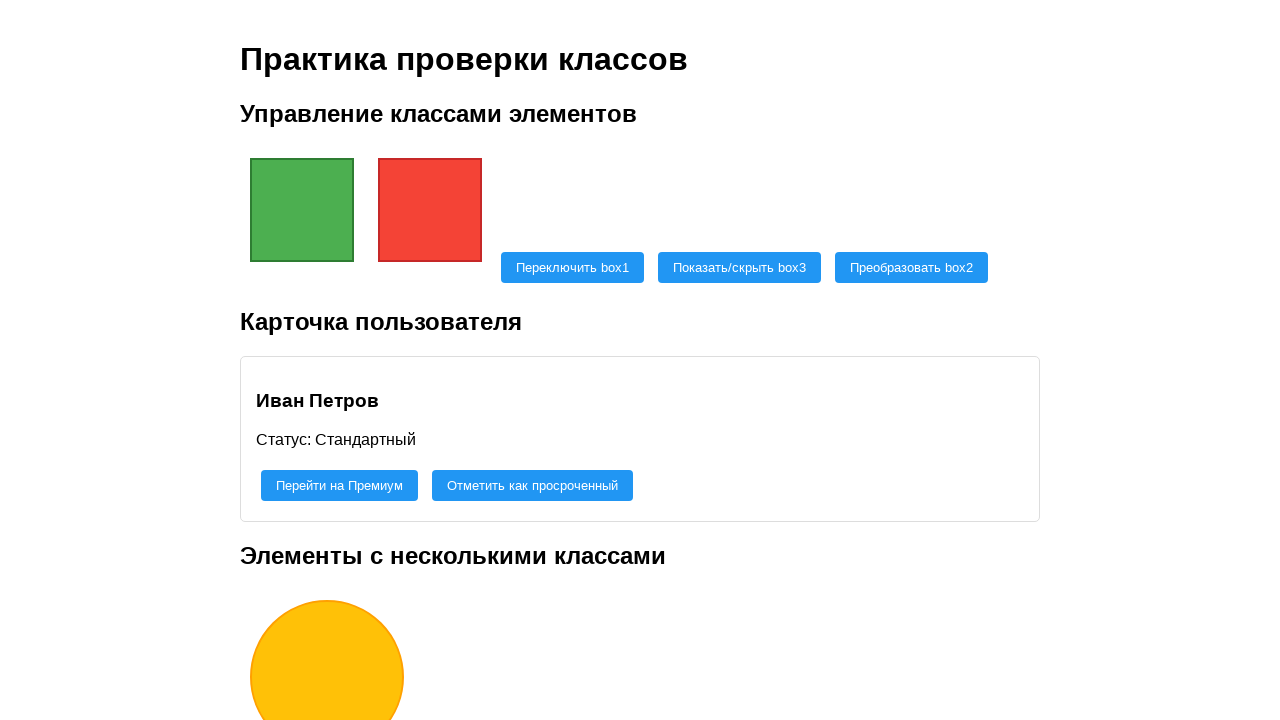